Tests jQuery UI custom selectmenu dropdowns by selecting different options from speed, files, number, and salutation dropdowns, then verifying the selected values are displayed correctly.

Starting URL: https://jqueryui.com/resources/demos/selectmenu/default.html

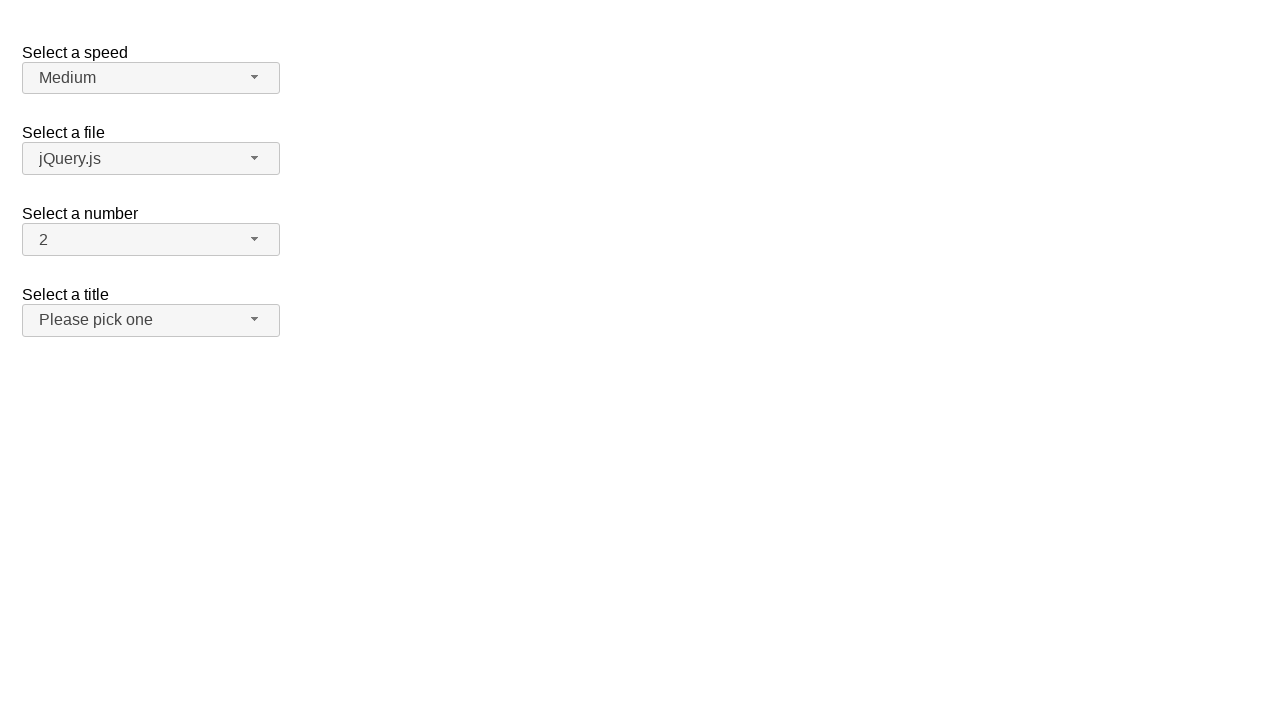

Clicked speed dropdown button at (151, 78) on span#speed-button
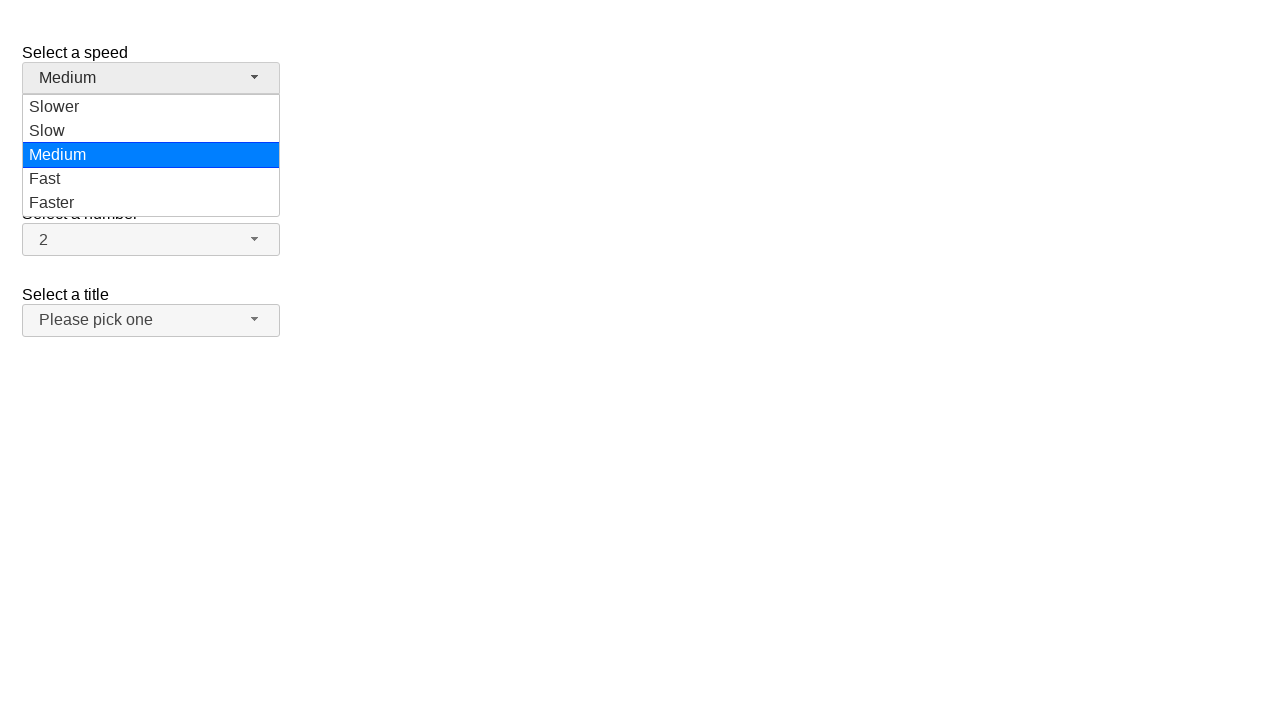

Speed dropdown menu loaded
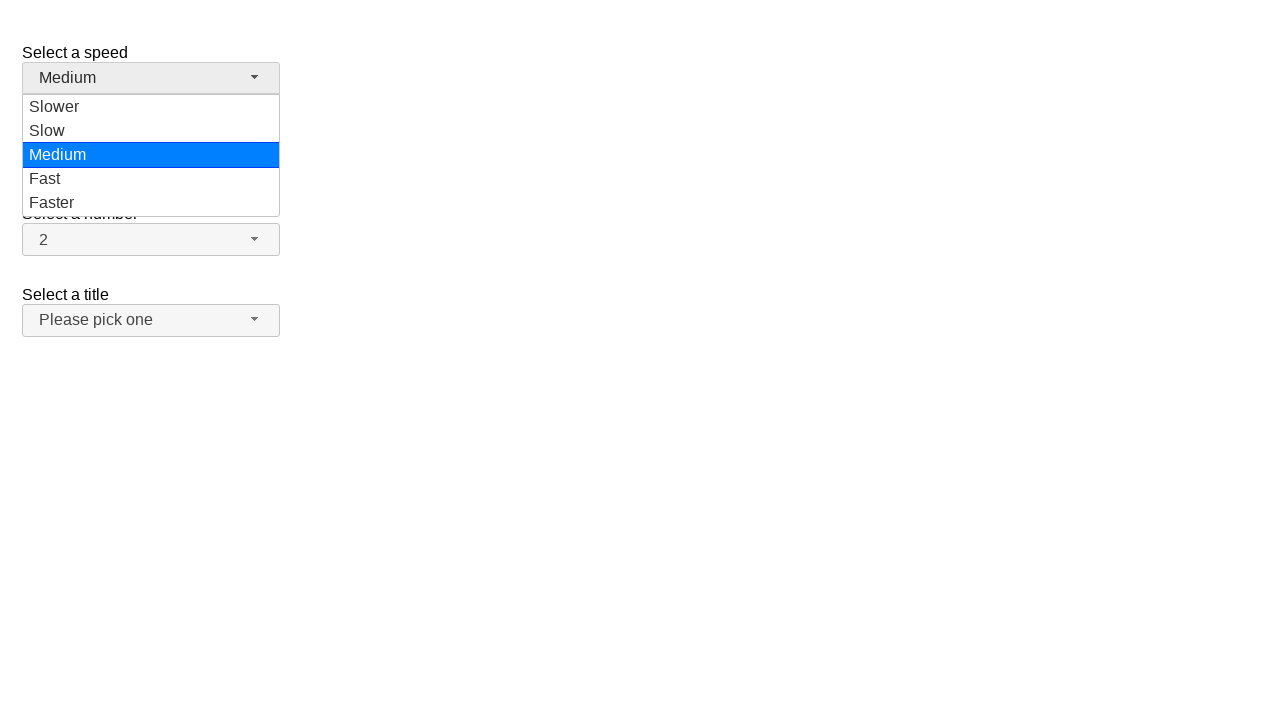

Selected 'Faster' from speed dropdown at (151, 203) on ul#speed-menu div:has-text('Faster')
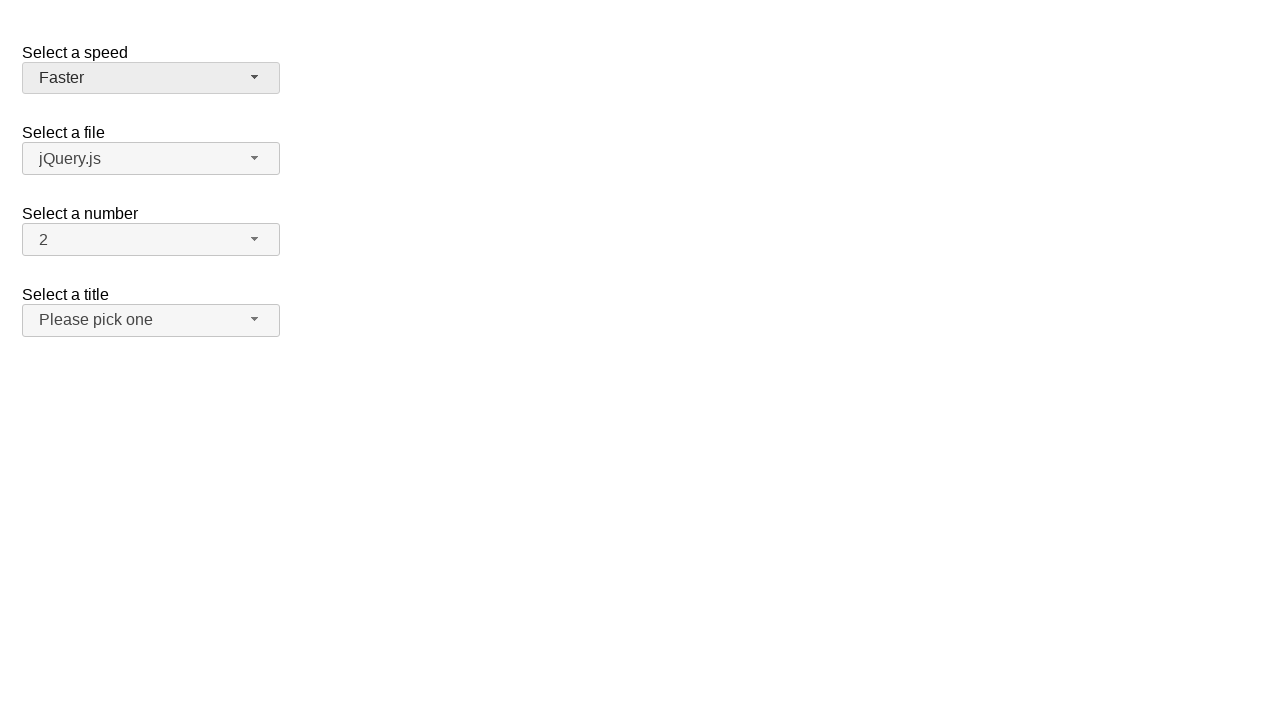

Clicked files dropdown button at (151, 159) on span#files-button
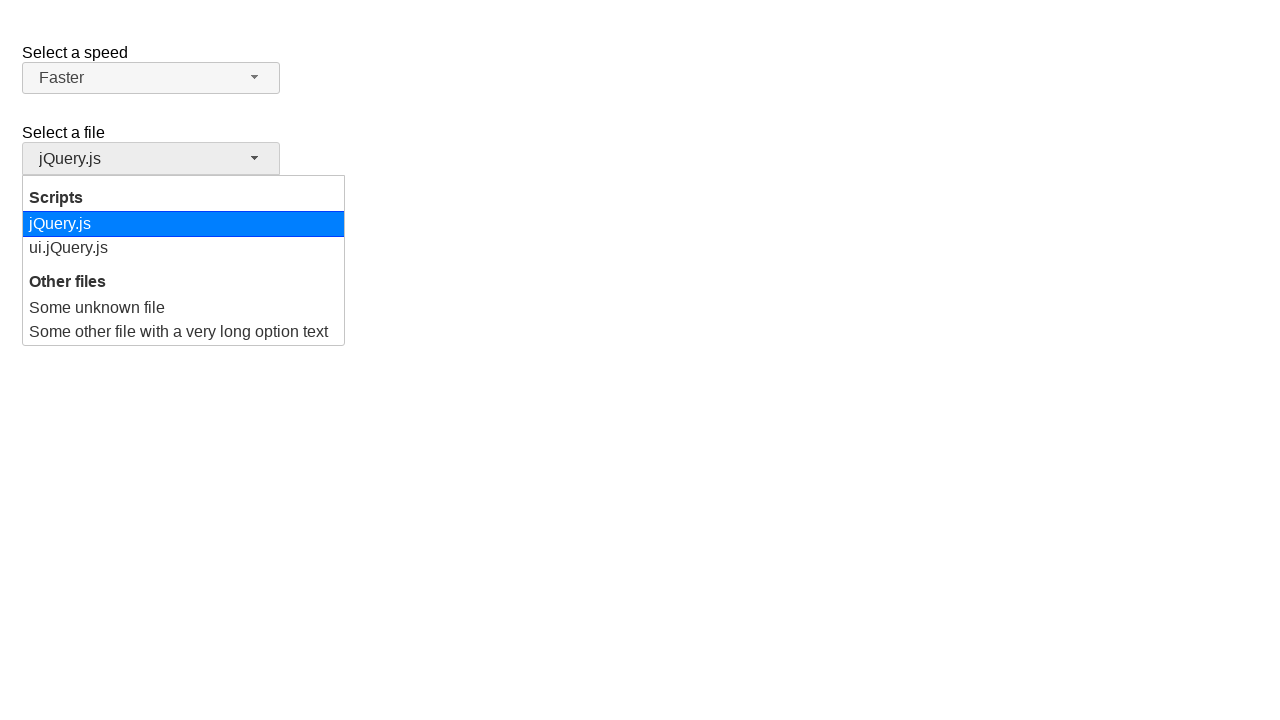

Files dropdown menu loaded
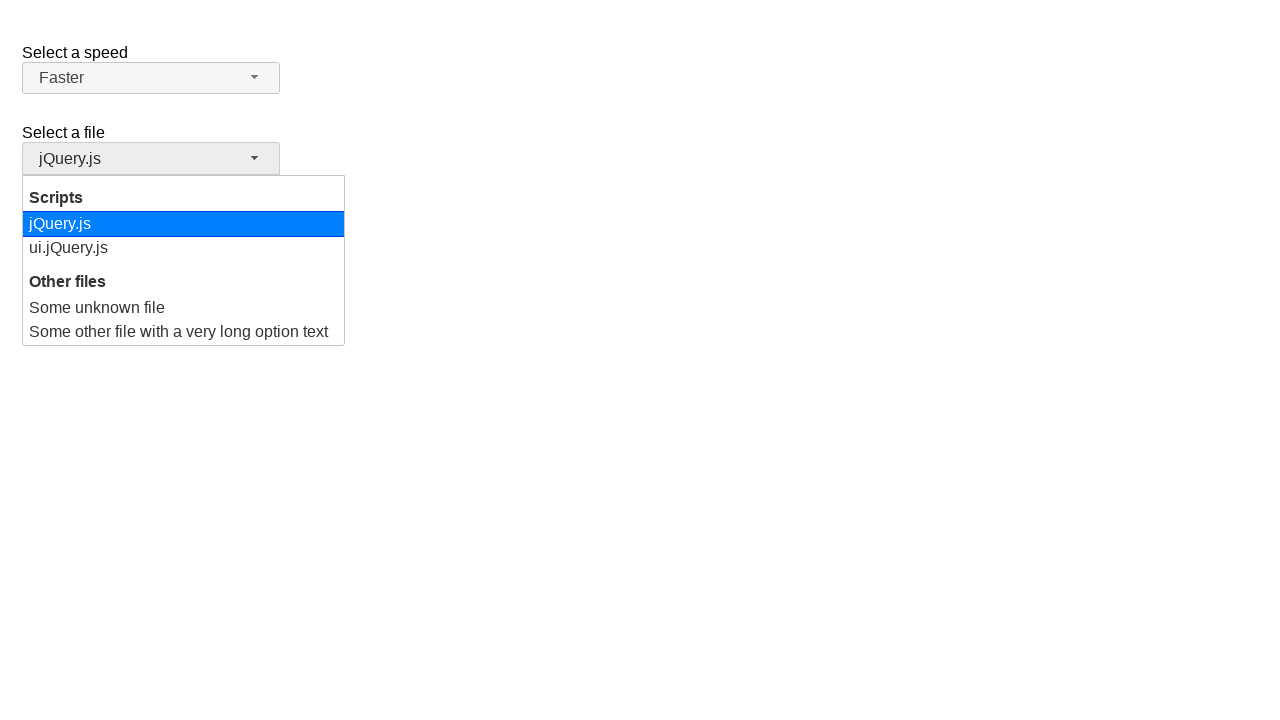

Selected 'ui.jQuery.js' from files dropdown at (184, 248) on ul#files-menu div:has-text('ui.jQuery.js')
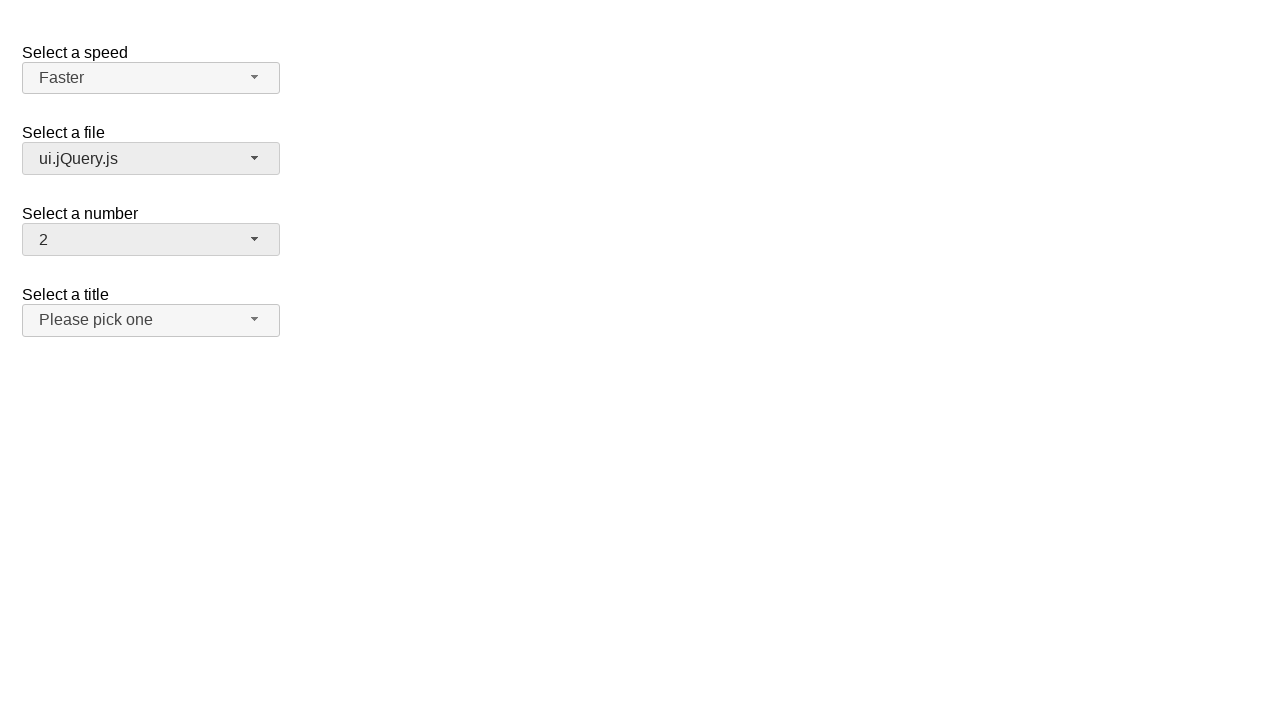

Clicked number dropdown button at (151, 240) on span#number-button
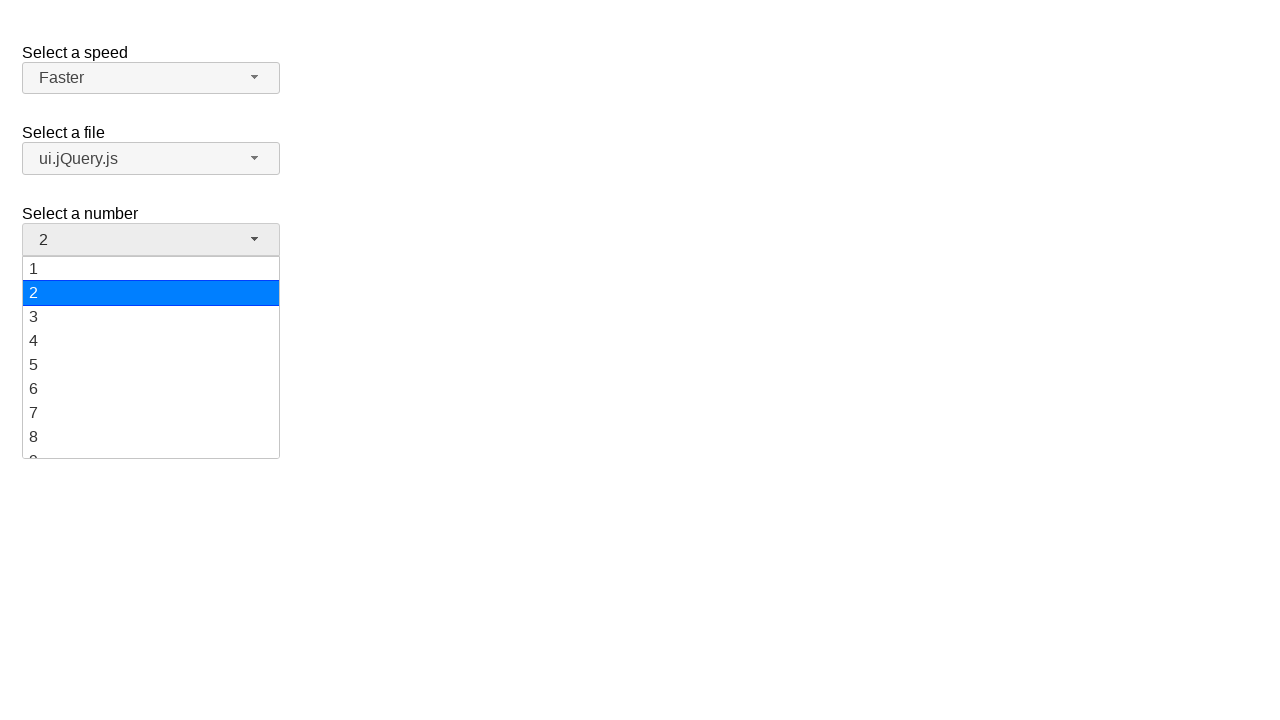

Number dropdown menu loaded
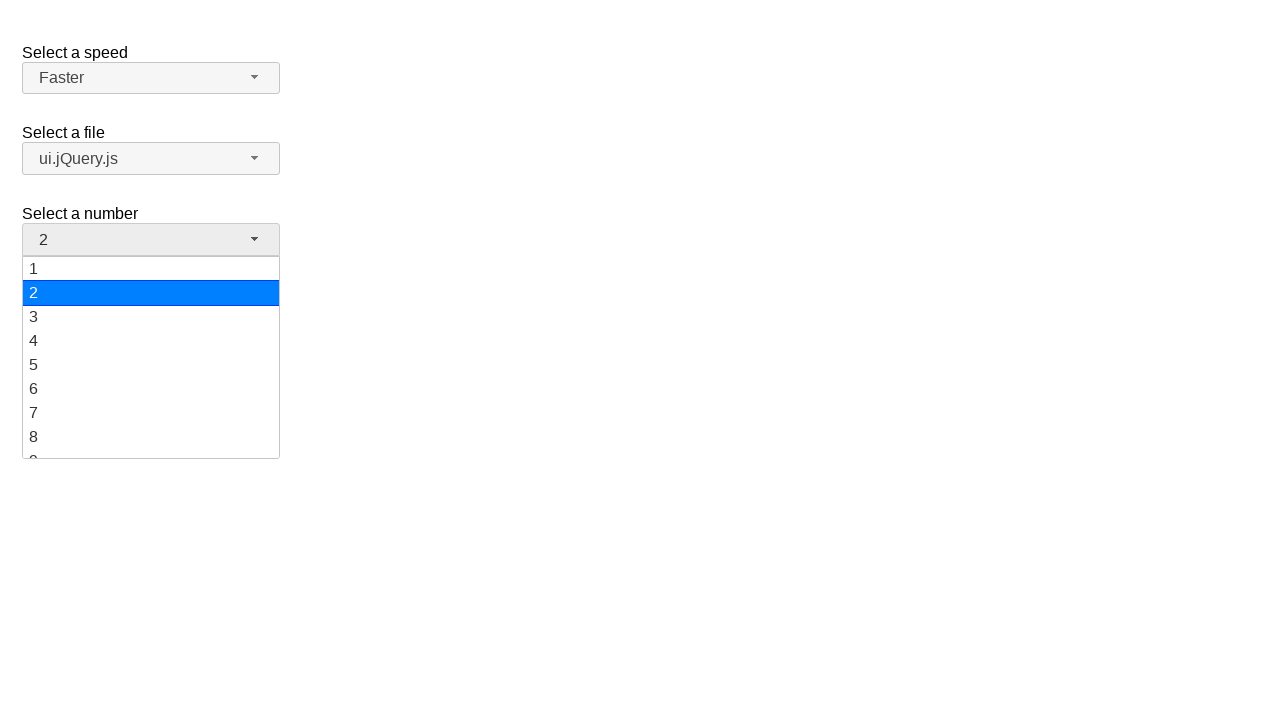

Selected '15' from number dropdown at (151, 357) on ul#number-menu div:has-text('15')
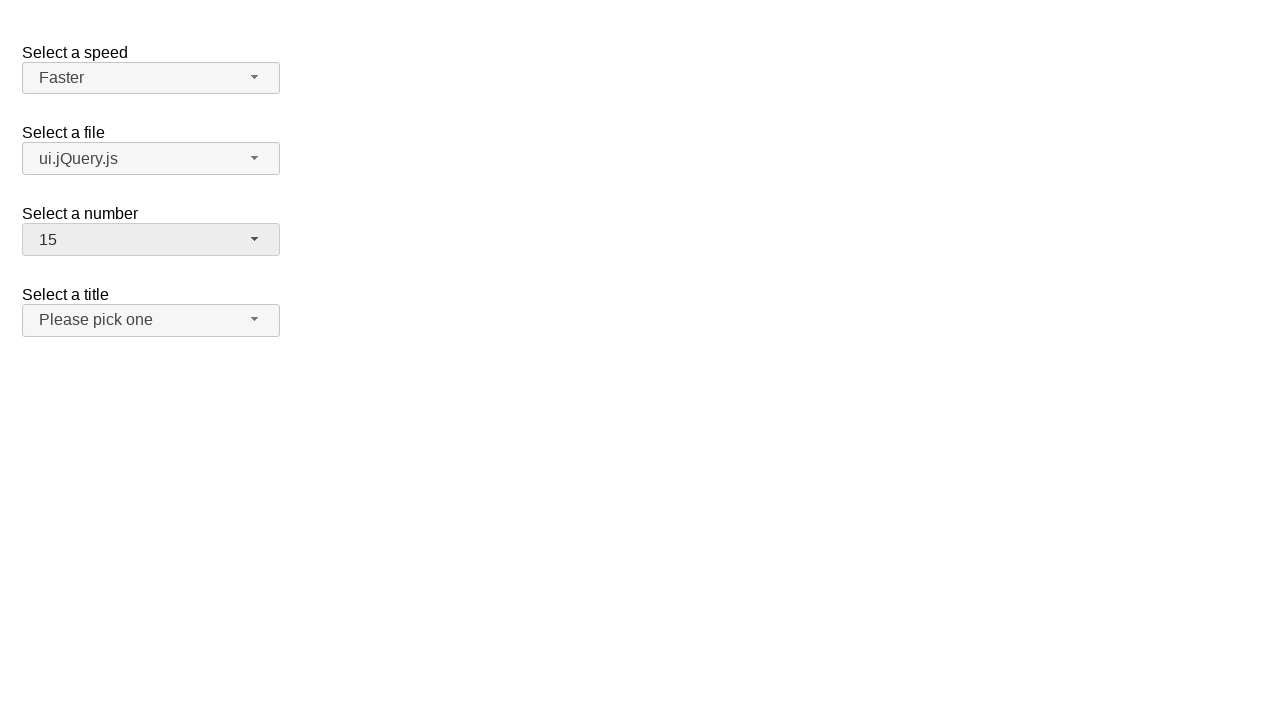

Clicked salutation dropdown button at (151, 320) on span#salutation-button
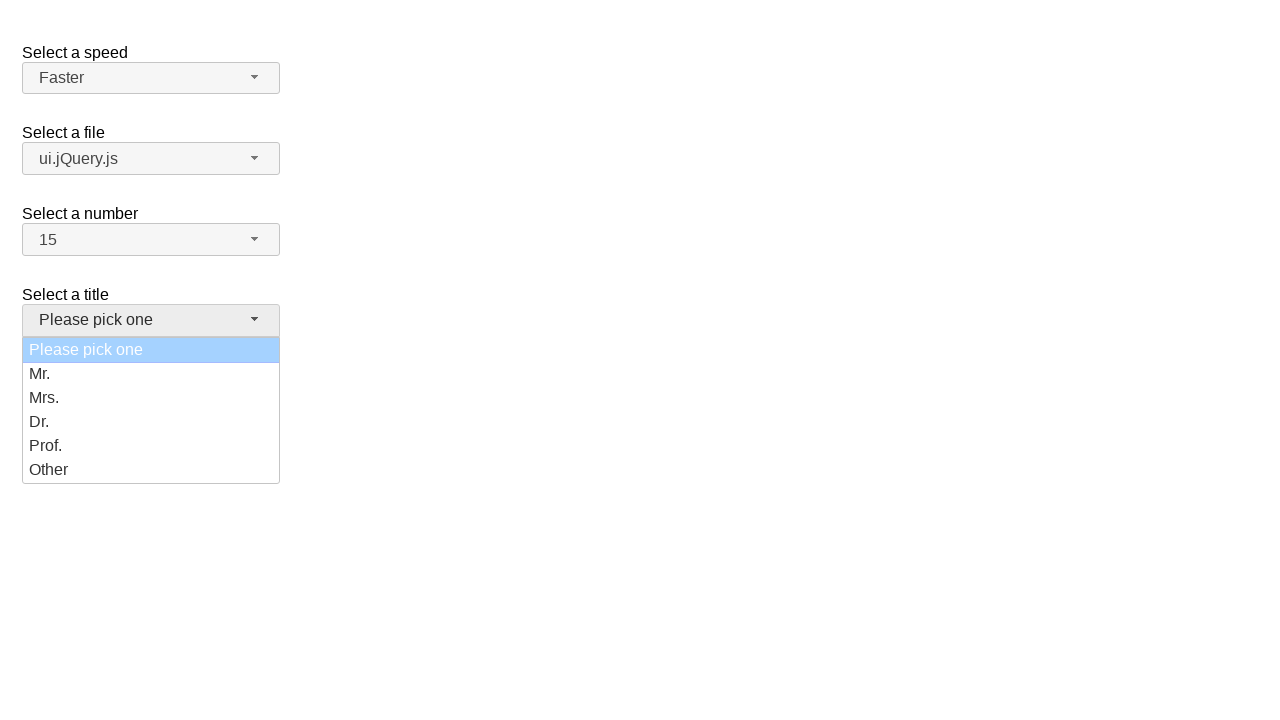

Salutation dropdown menu loaded
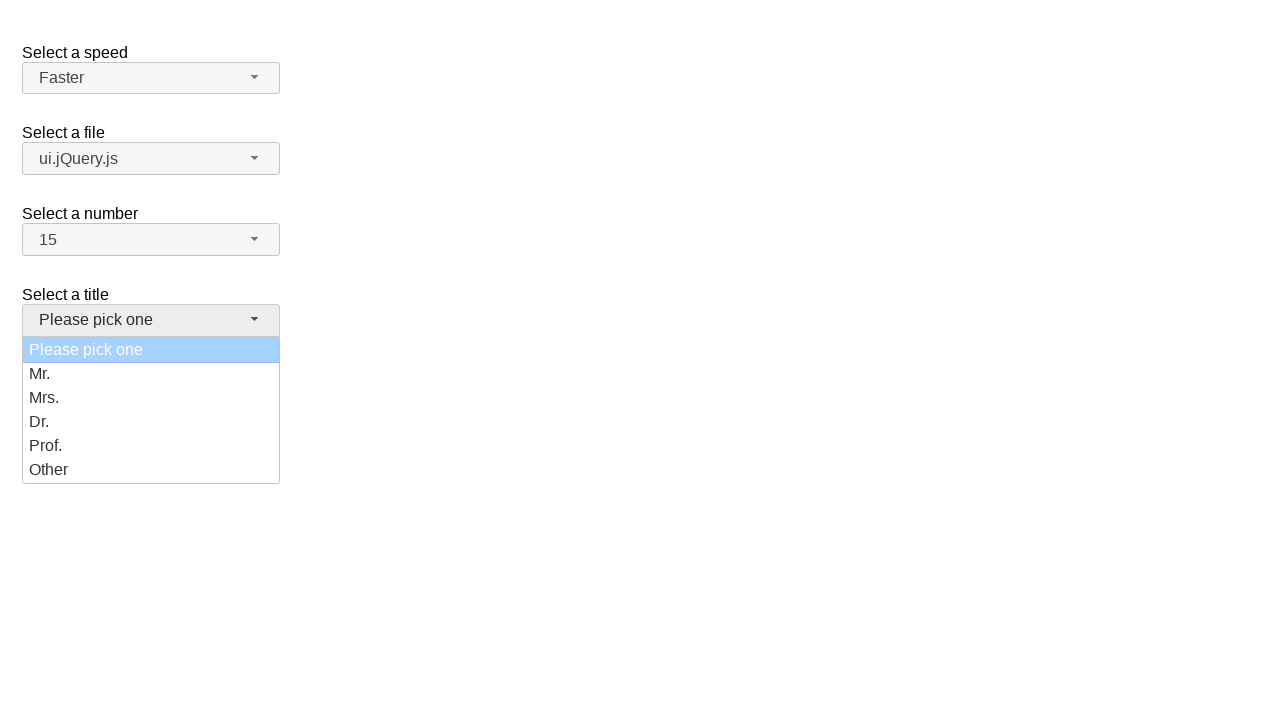

Selected 'Dr.' from salutation dropdown at (151, 422) on ul#salutation-menu div:has-text('Dr.')
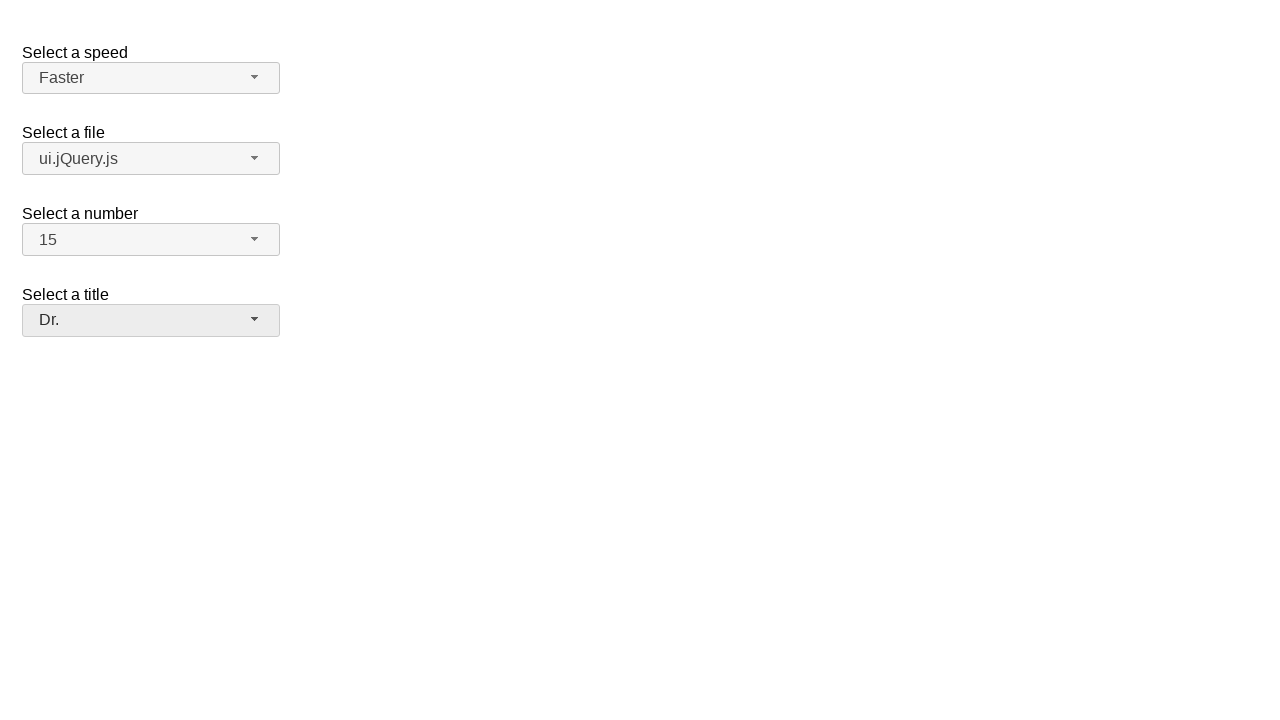

Verified speed dropdown displays 'Faster'
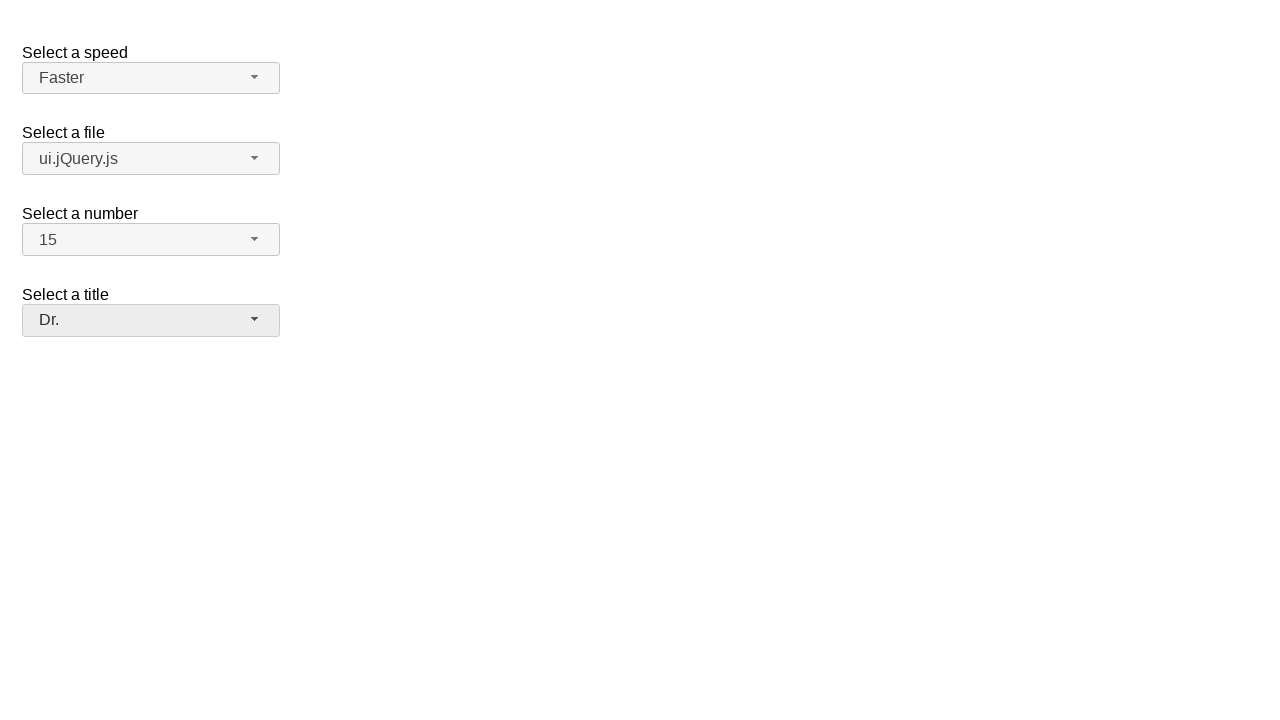

Verified files dropdown displays 'ui.jQuery.js'
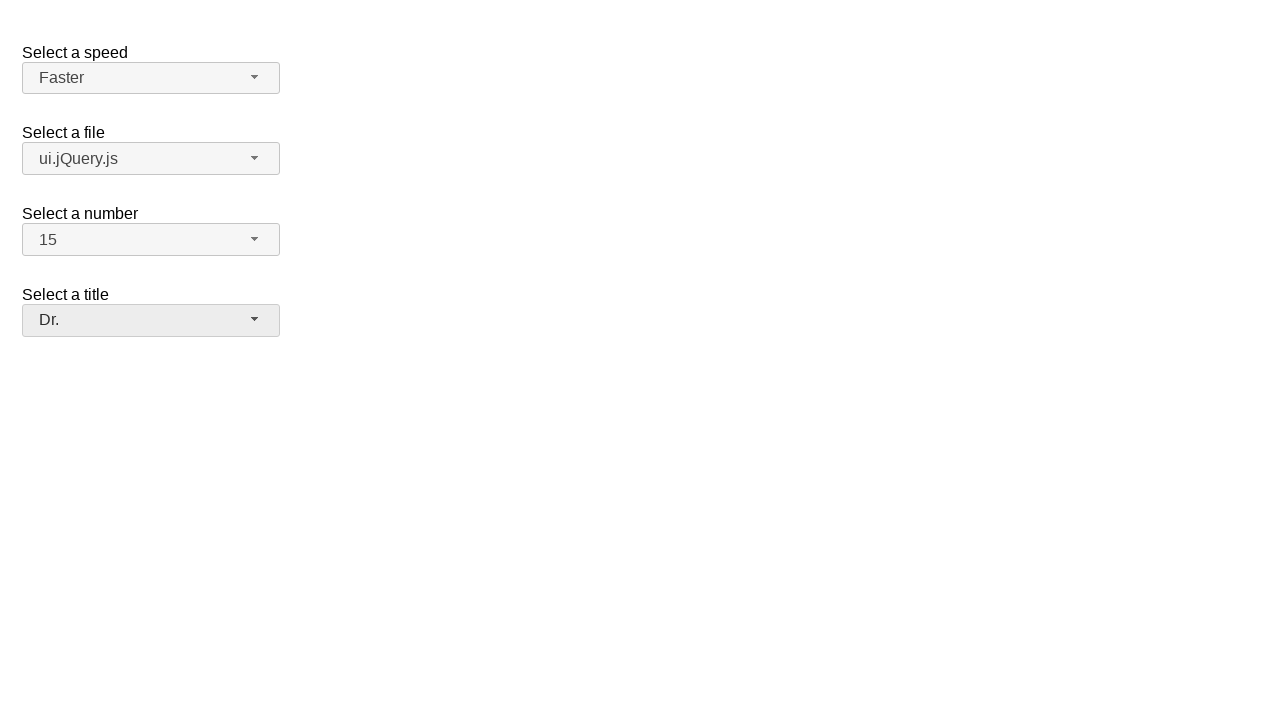

Verified number dropdown displays '15'
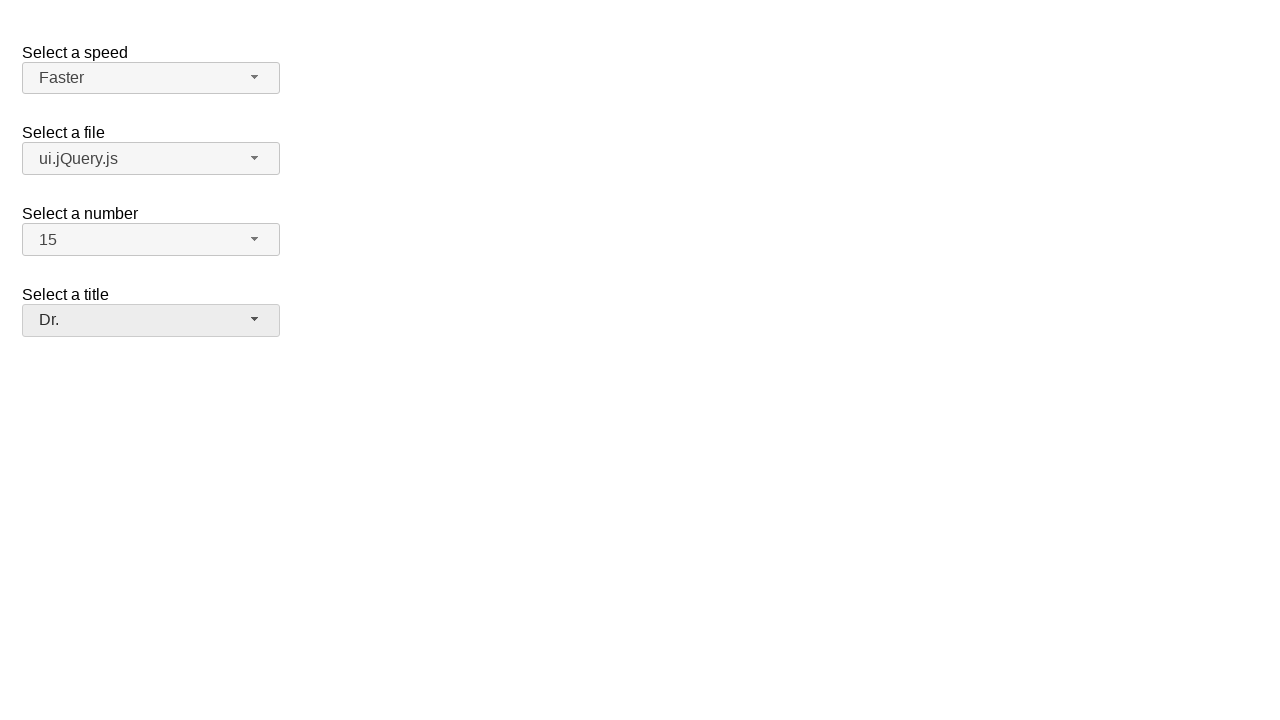

Verified salutation dropdown displays 'Dr.'
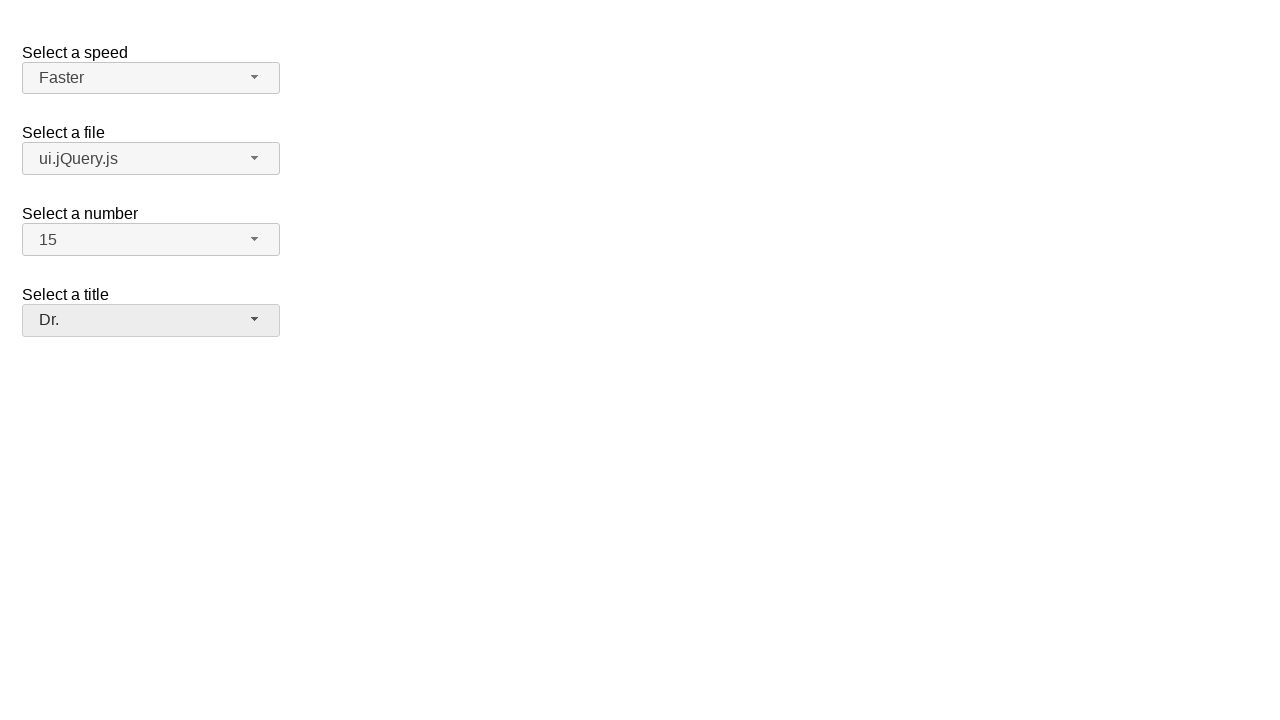

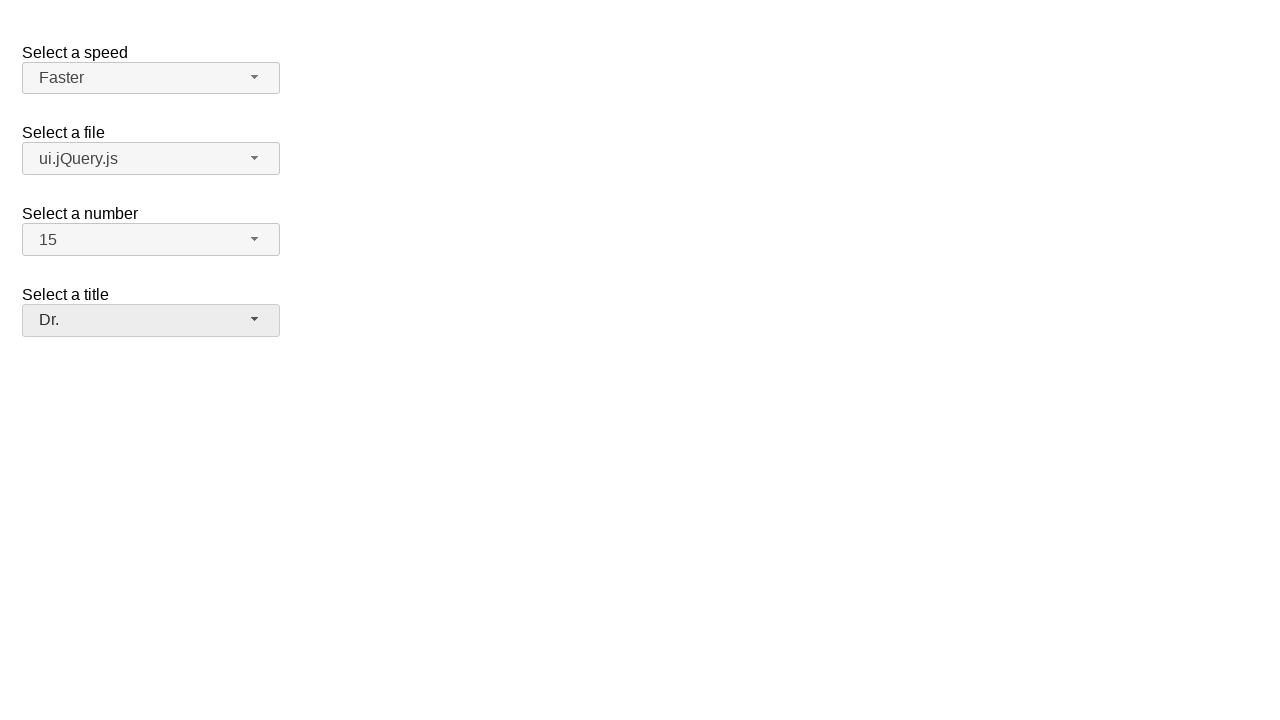